Tests iframe navigation by filling a form field, switching between nested iframes, and navigating back to parent frame

Starting URL: https://testautomationpractice.blogspot.com/

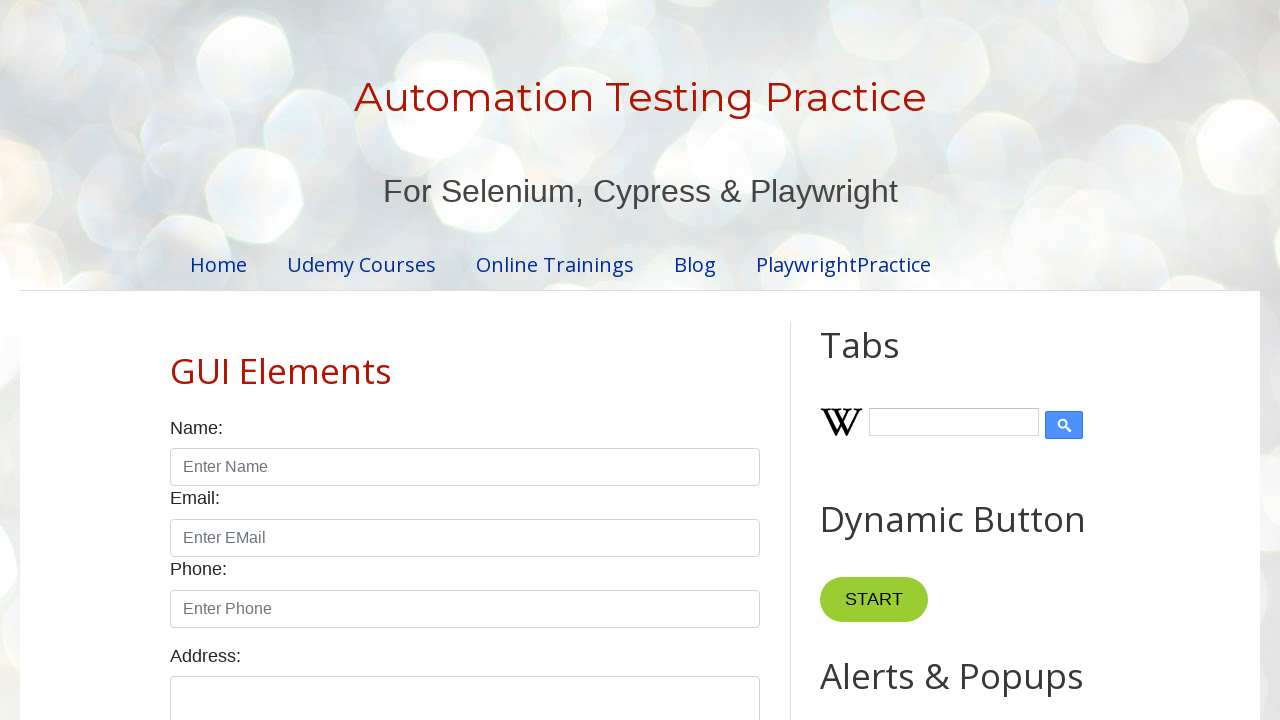

Filled name field with 'Николай' on #name
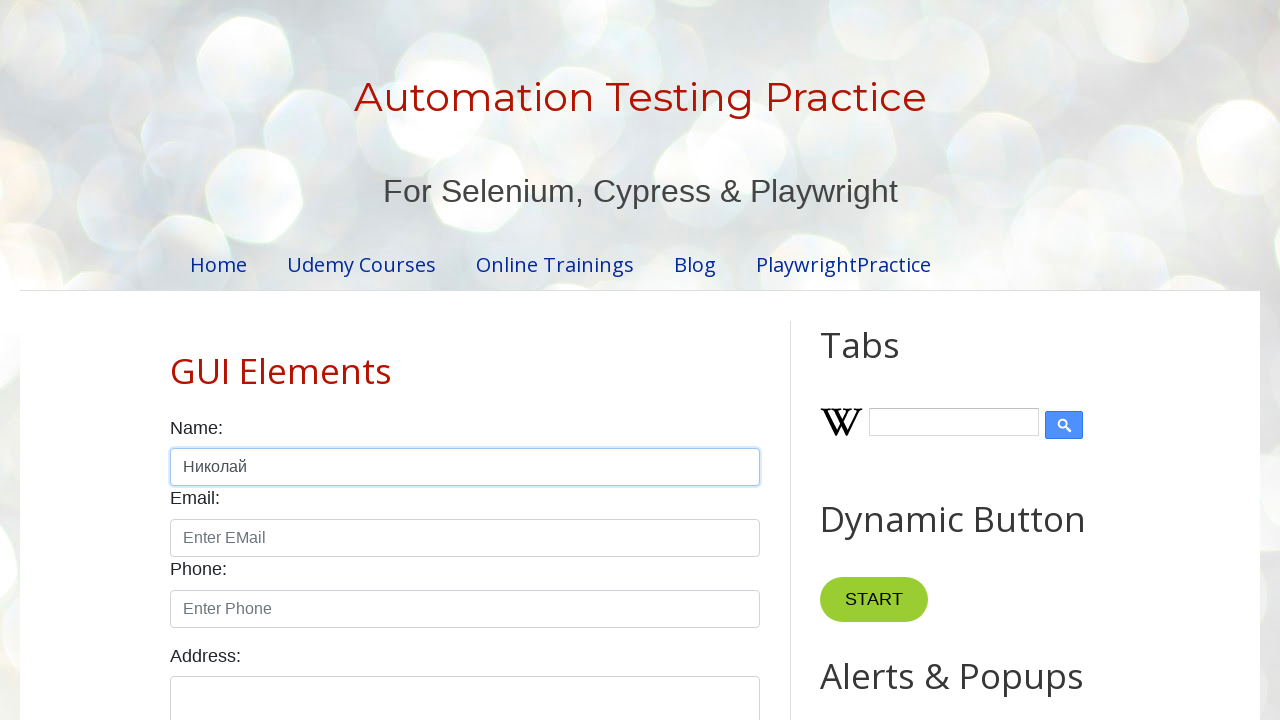

Located first iframe with id='iframe1'
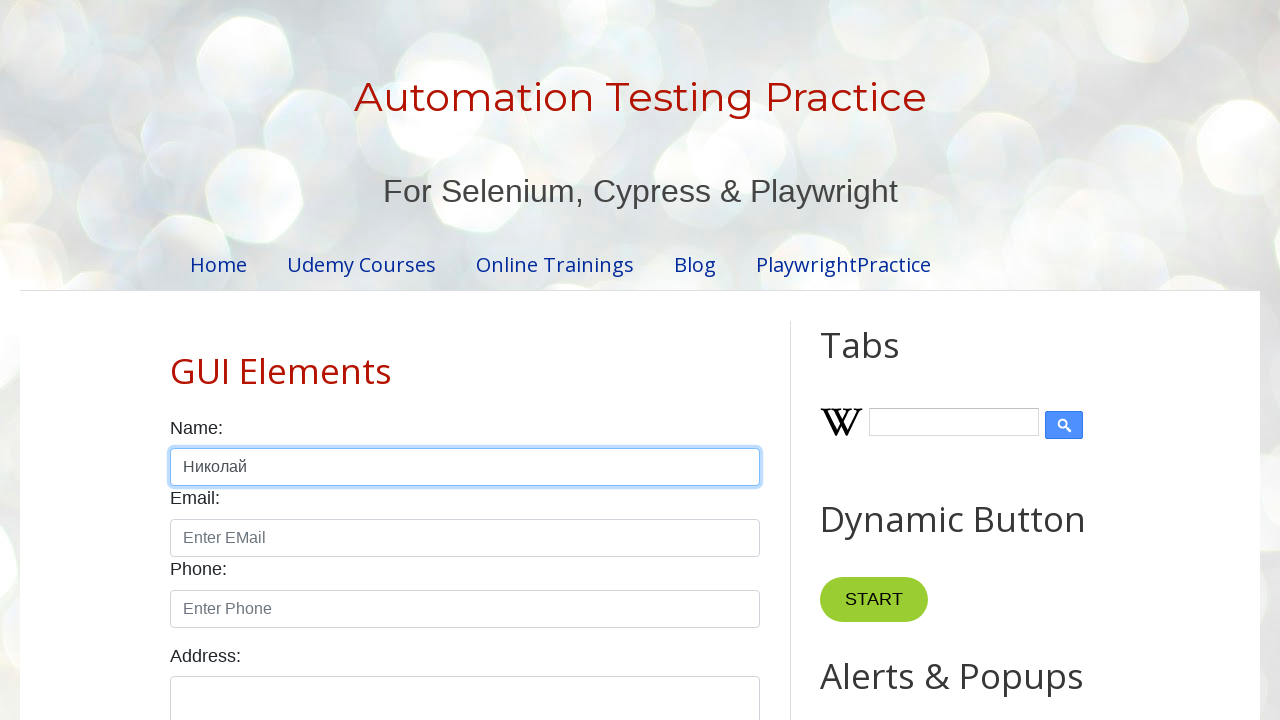

Located nested iframe within first iframe
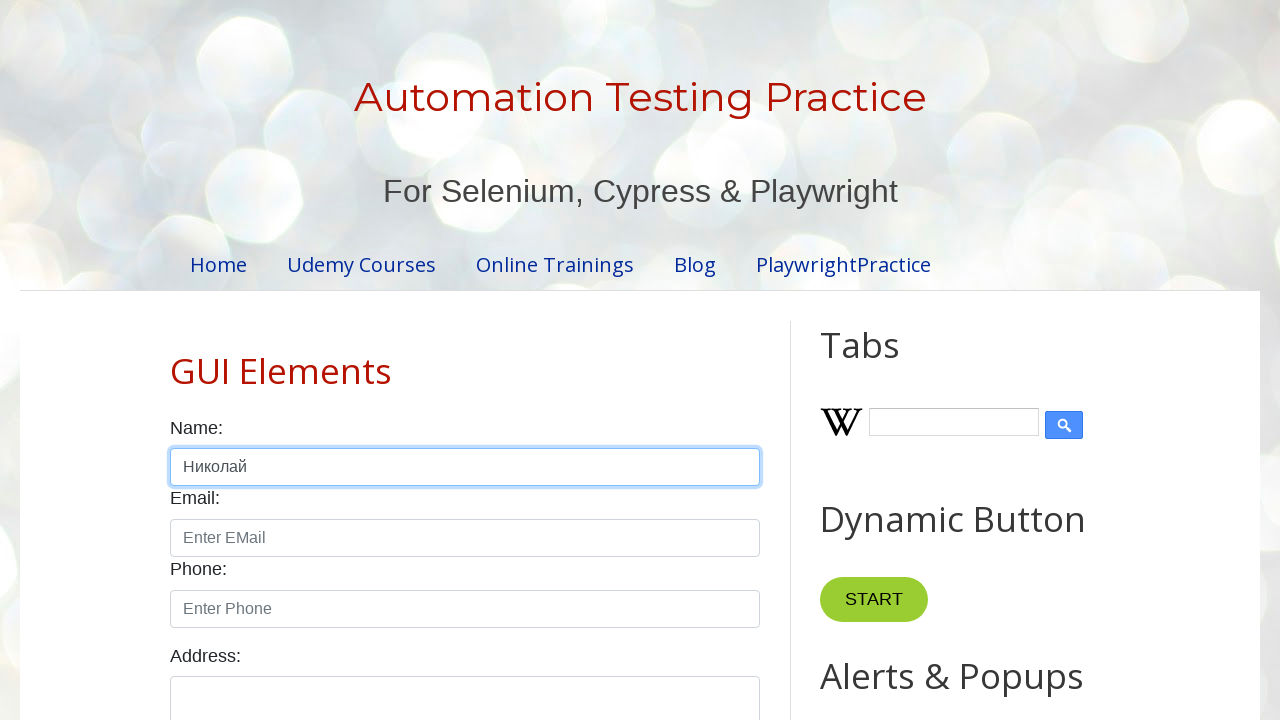

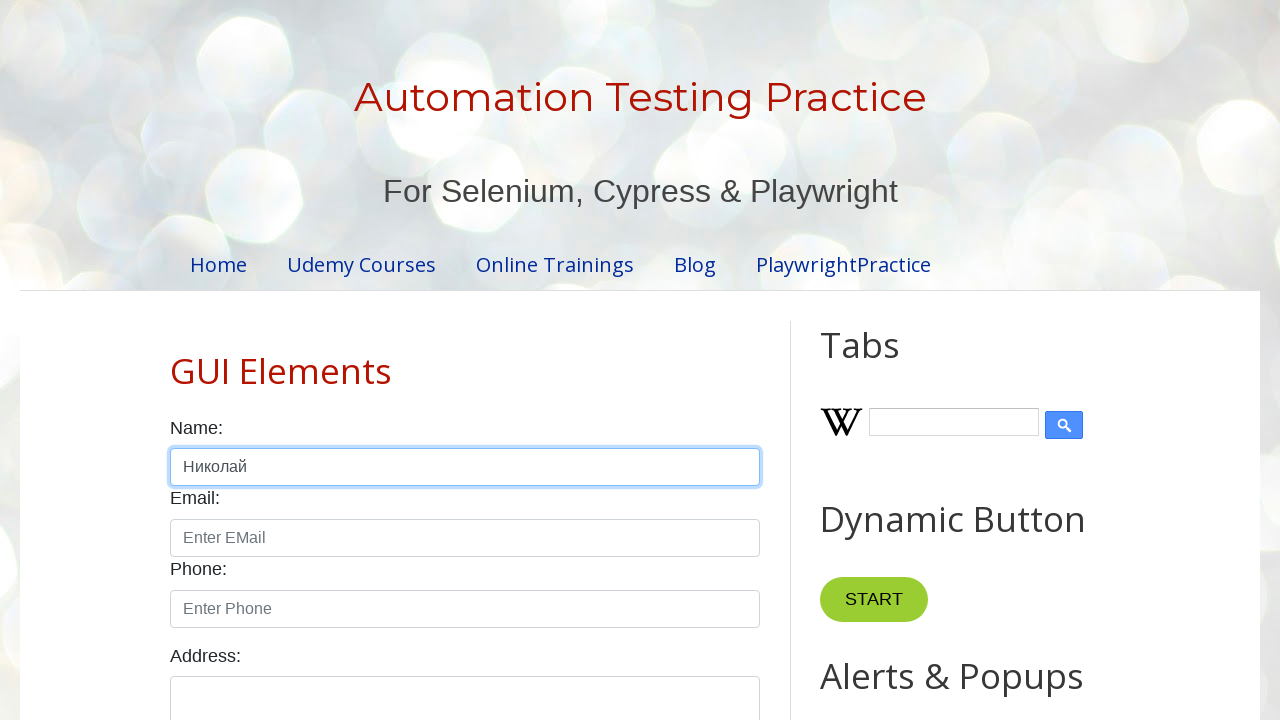